Tests successive scrollIntoView calls to ensure consistent scrolling behavior

Starting URL: http://guinea-pig.webdriver.io

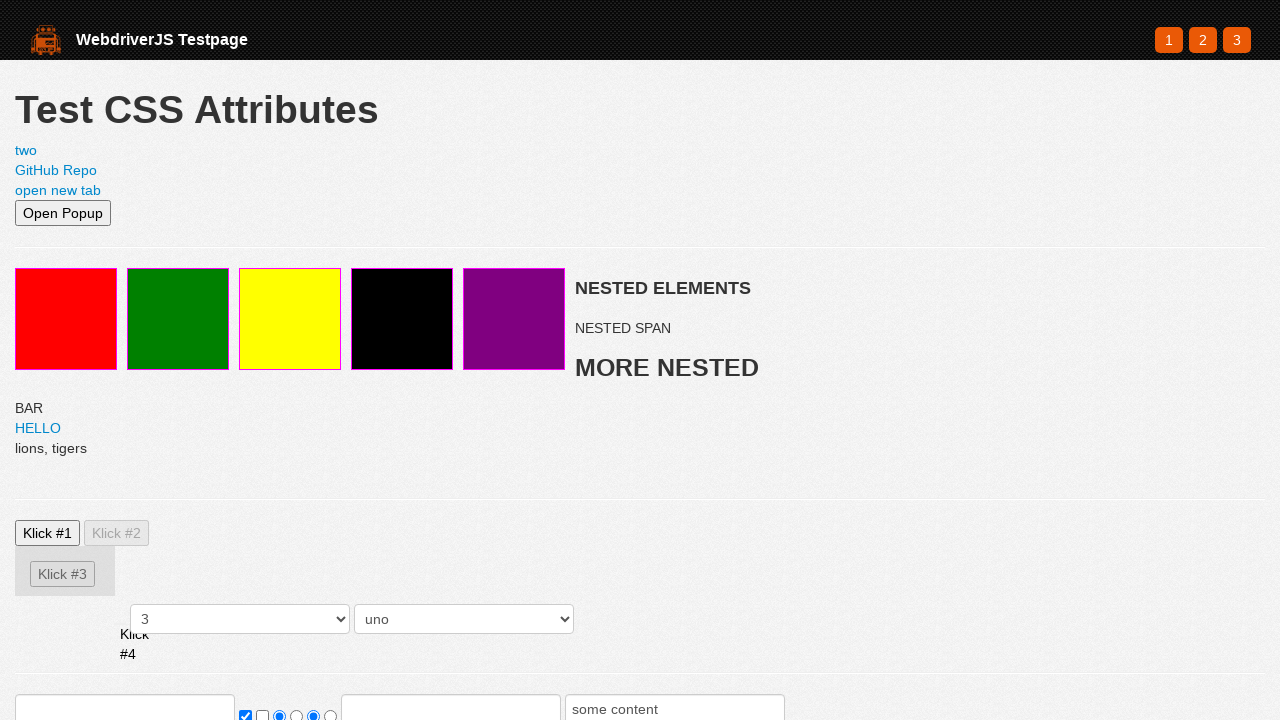

Set viewport size to 500x500
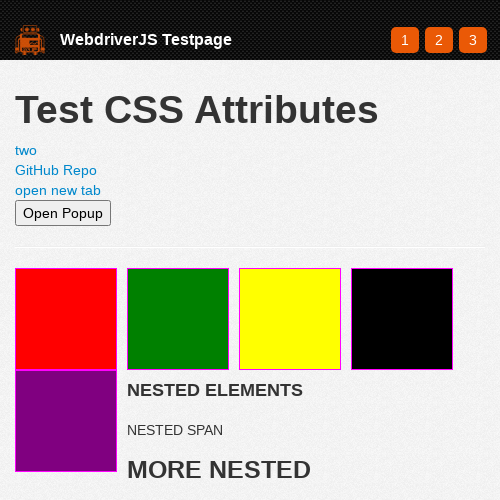

Located search input element
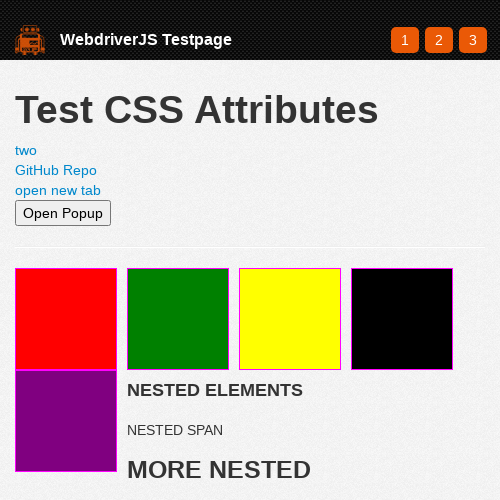

First scrollIntoView call on search input
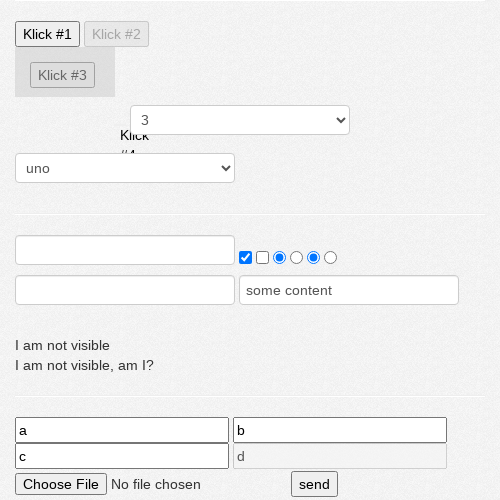

Captured first scroll position
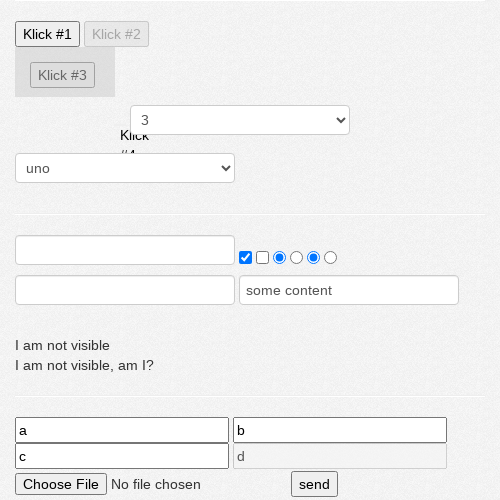

Second scrollIntoView call on search input
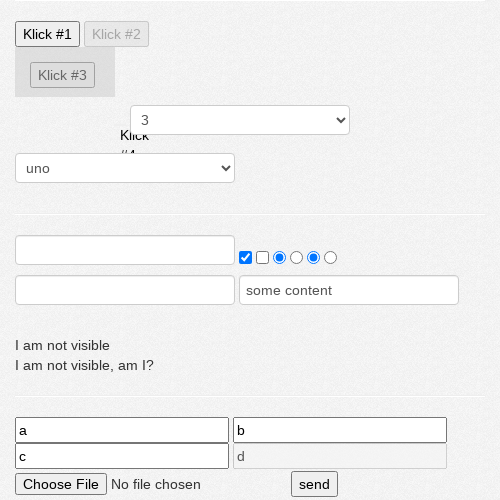

Captured second scroll position
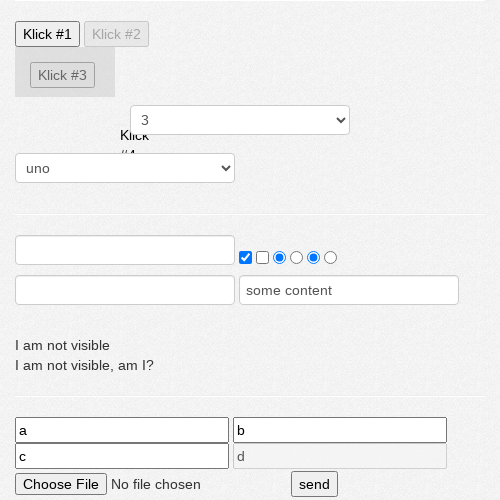

Assertion passed: successive scrollIntoView calls resulted in consistent scroll positions
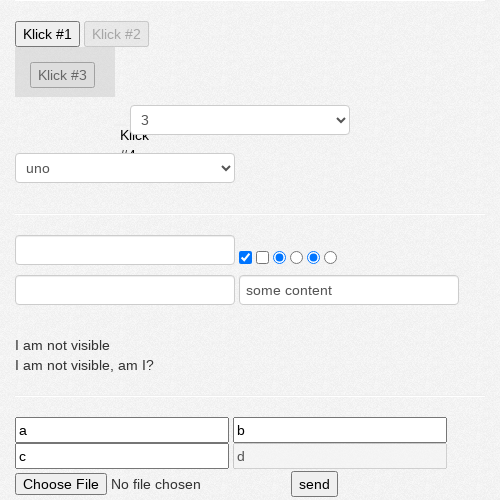

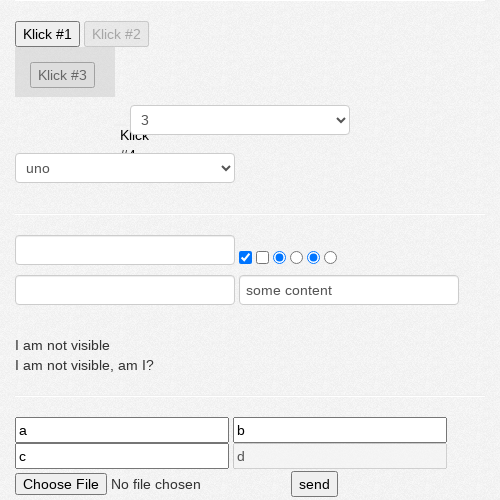